Tests add and remove element functionality by clicking the Add Element button 5 times, then clicking Delete buttons to remove them

Starting URL: http://the-internet.herokuapp.com/add_remove_elements/

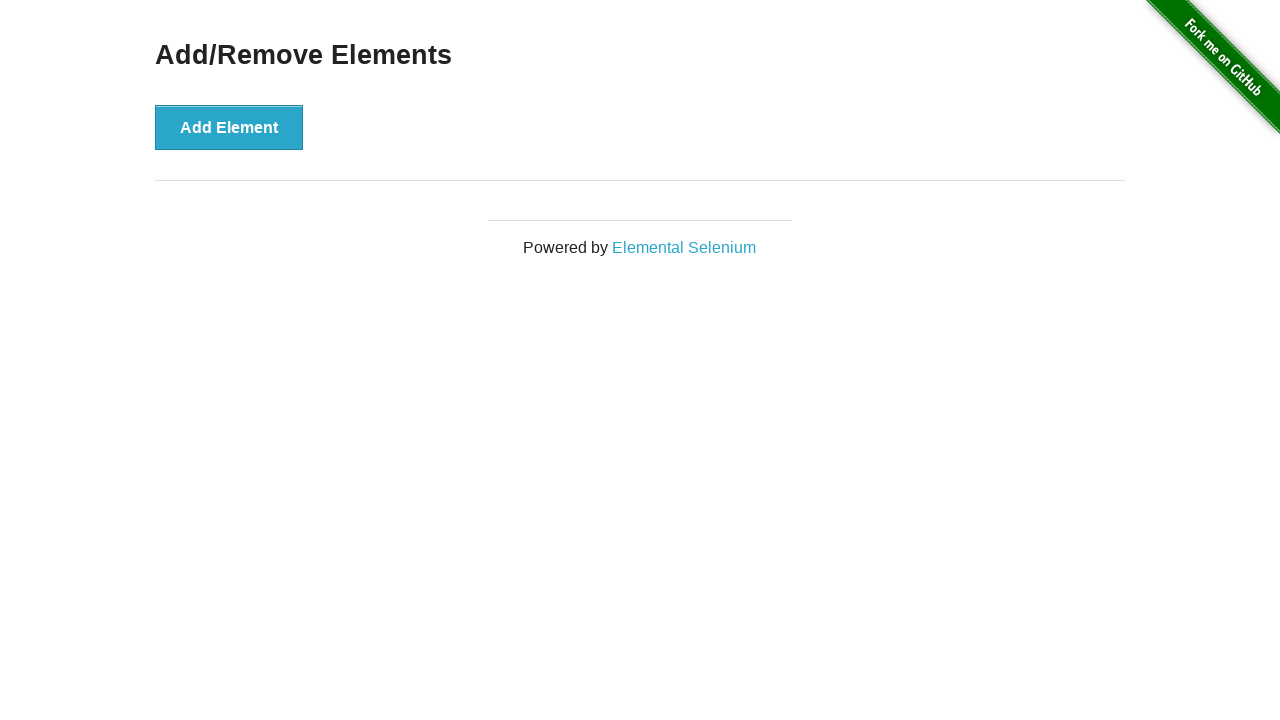

Verified page header text is 'Add/Remove Elements'
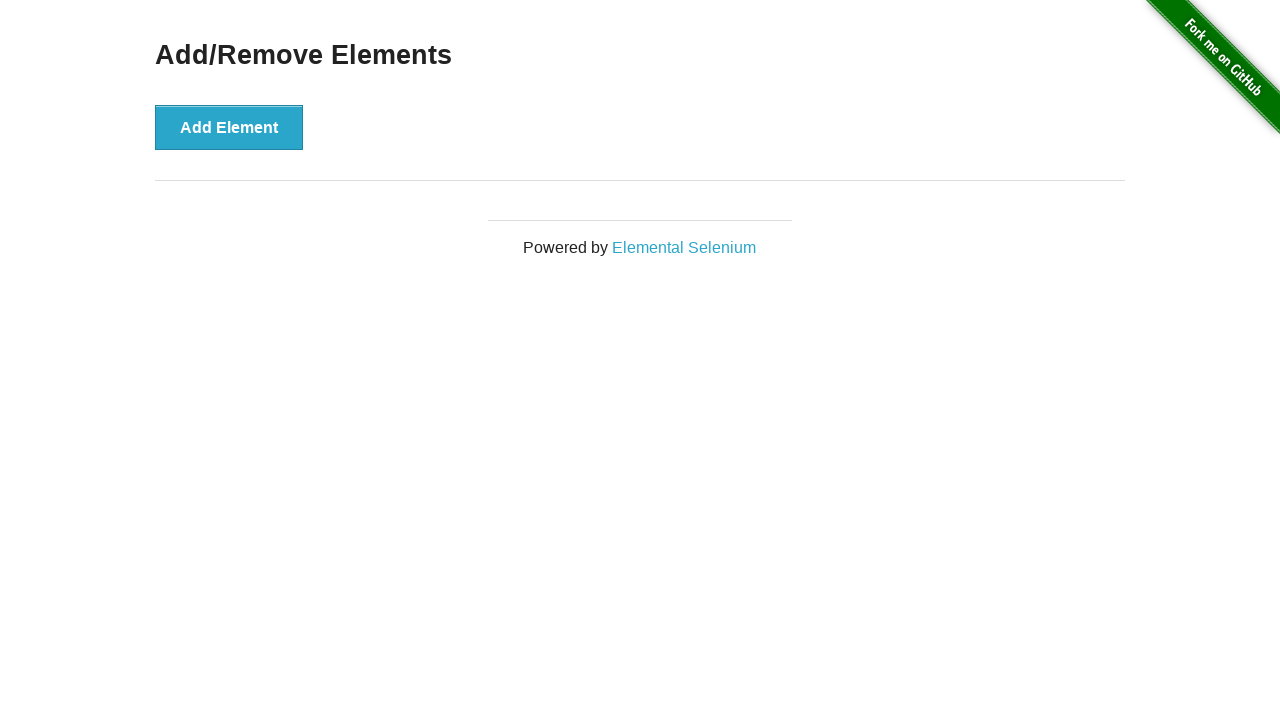

Located the Add Element button
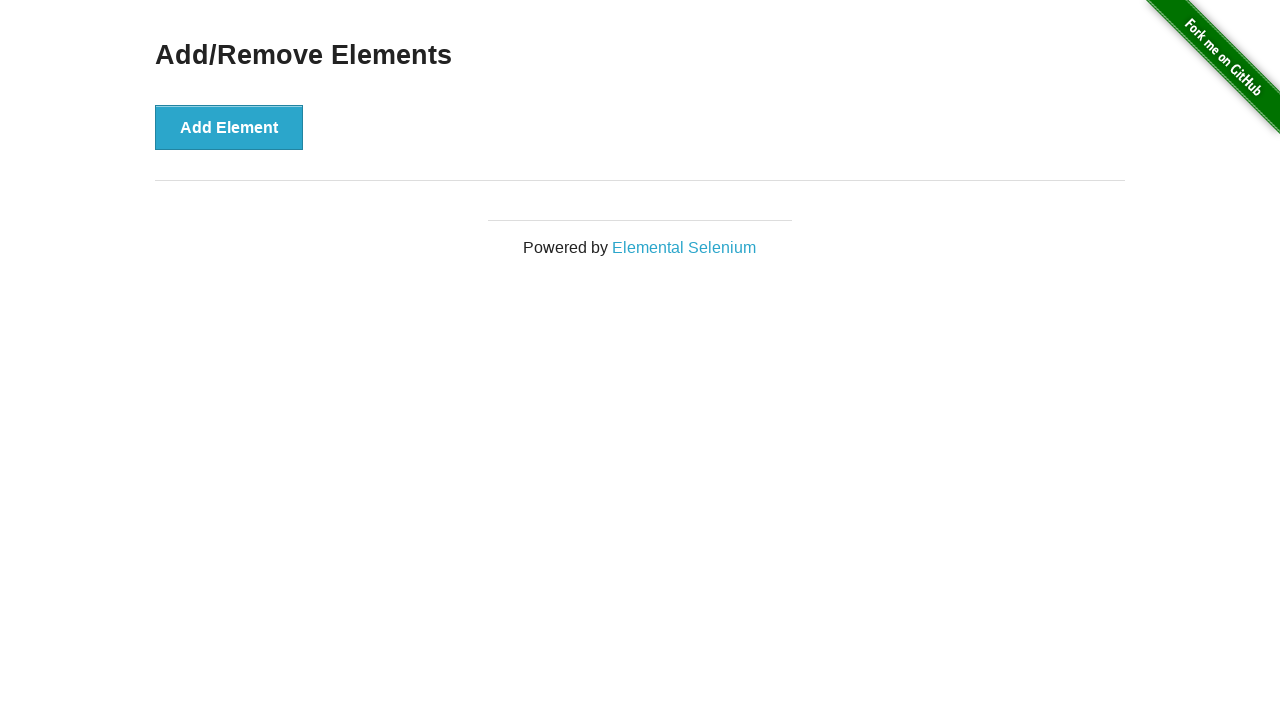

Clicked Add Element button (click 1 of 5) at (229, 127) on xpath=//div/button[@onclick='addElement()']
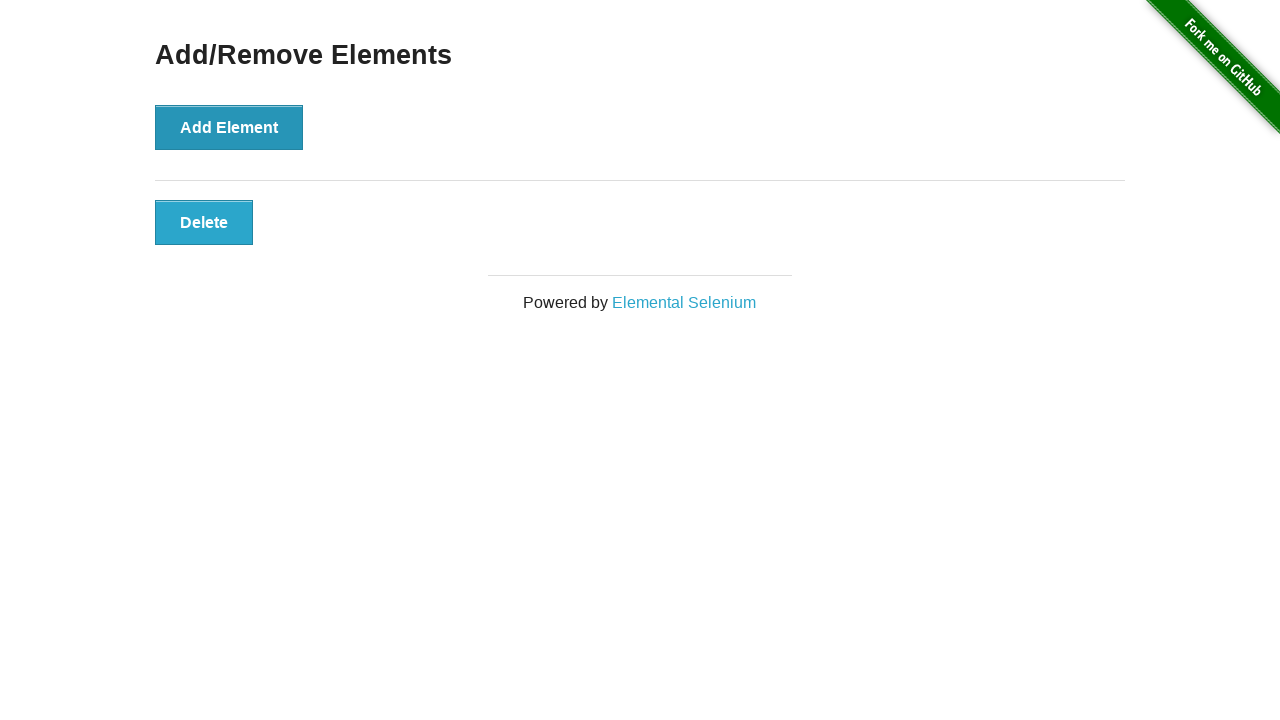

Clicked Add Element button (click 2 of 5) at (229, 127) on xpath=//div/button[@onclick='addElement()']
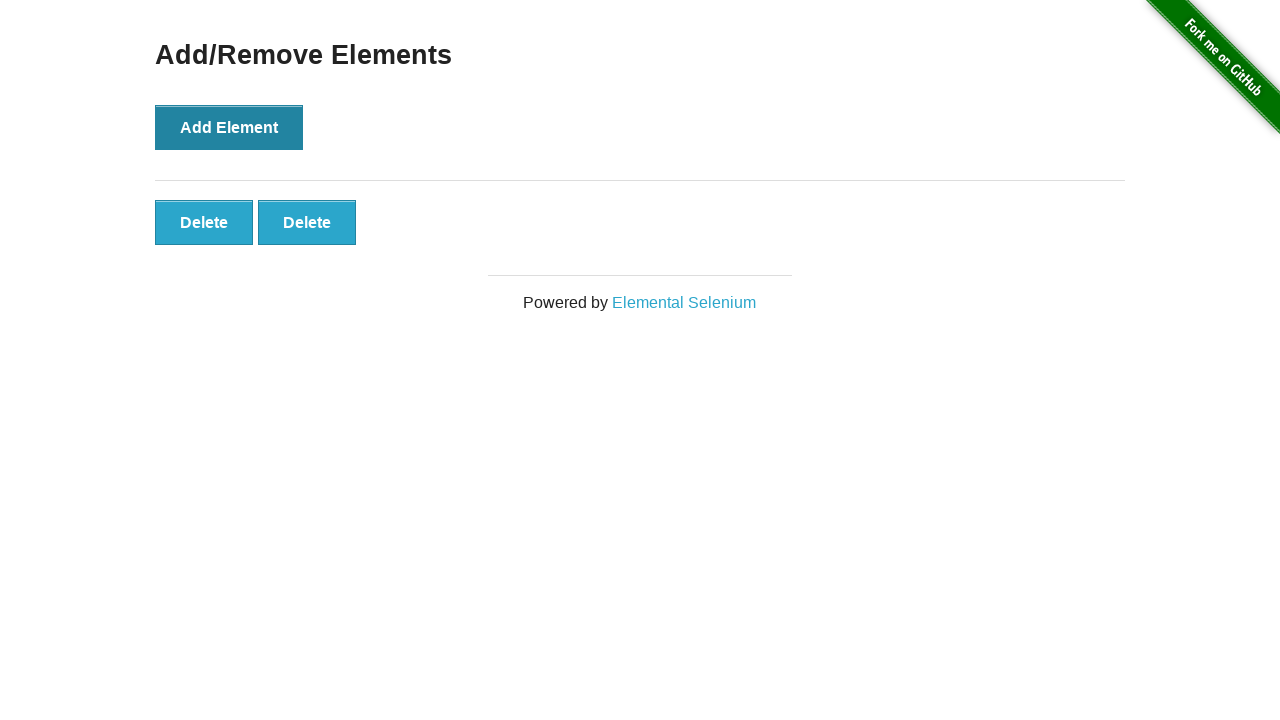

Clicked Add Element button (click 3 of 5) at (229, 127) on xpath=//div/button[@onclick='addElement()']
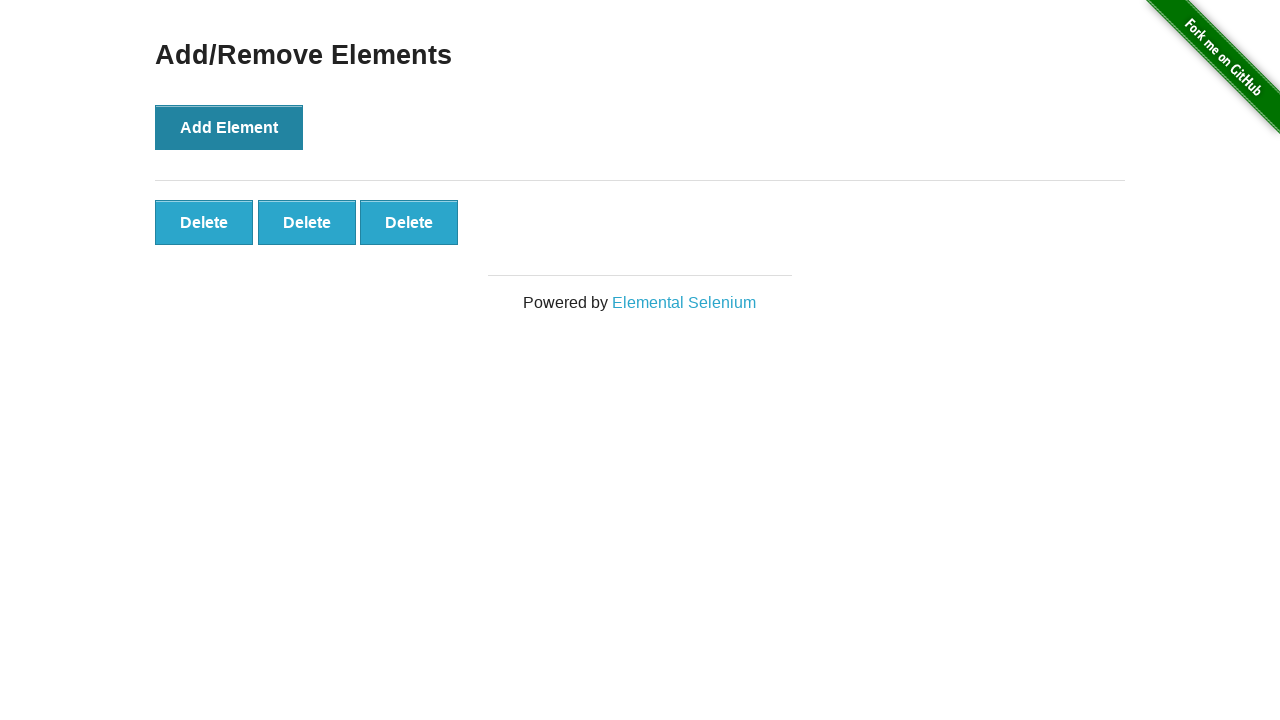

Clicked Add Element button (click 4 of 5) at (229, 127) on xpath=//div/button[@onclick='addElement()']
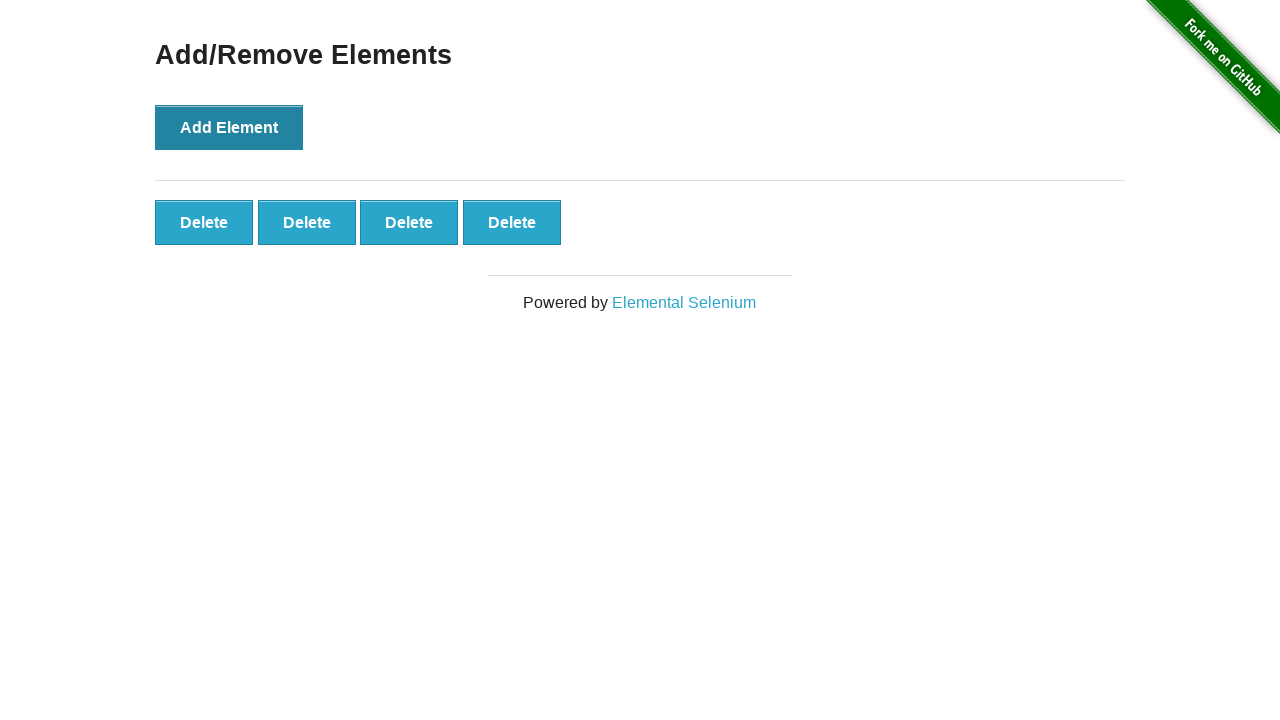

Clicked Add Element button (click 5 of 5) at (229, 127) on xpath=//div/button[@onclick='addElement()']
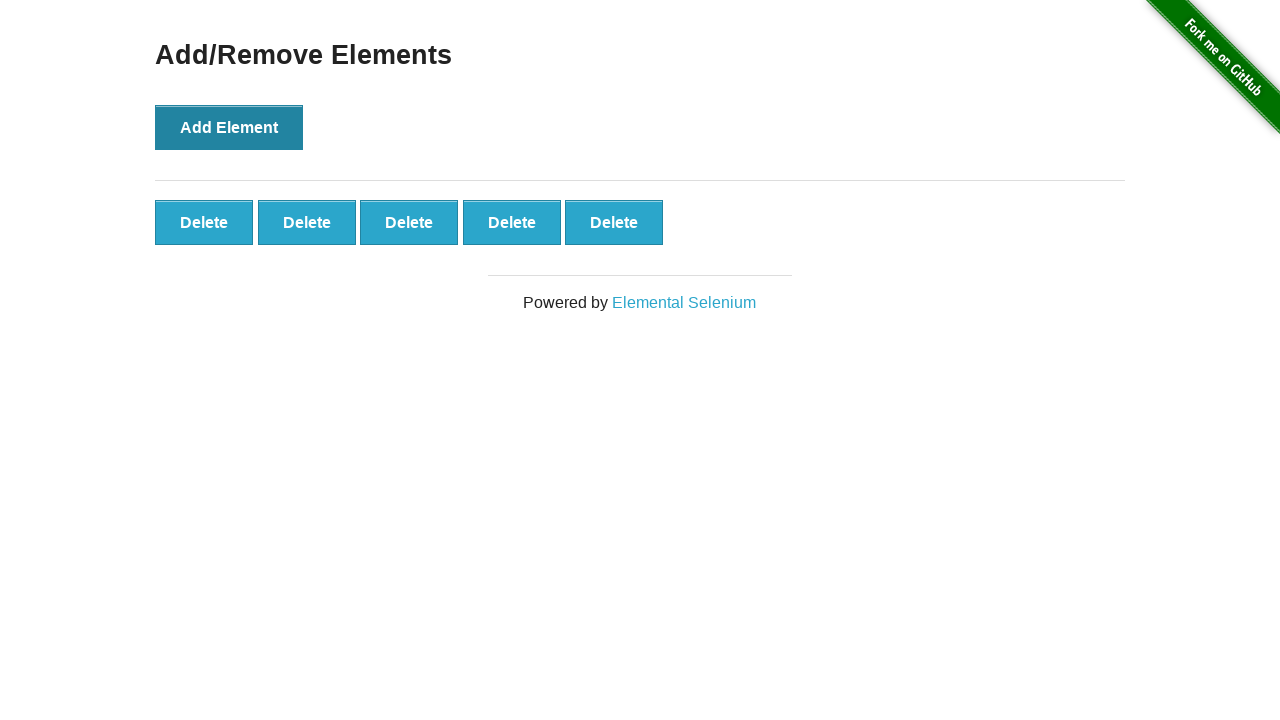

Clicked Delete button to remove element (delete 1 of 5) at (204, 222) on xpath=//div/button[@onclick='deleteElement()'] >> nth=0
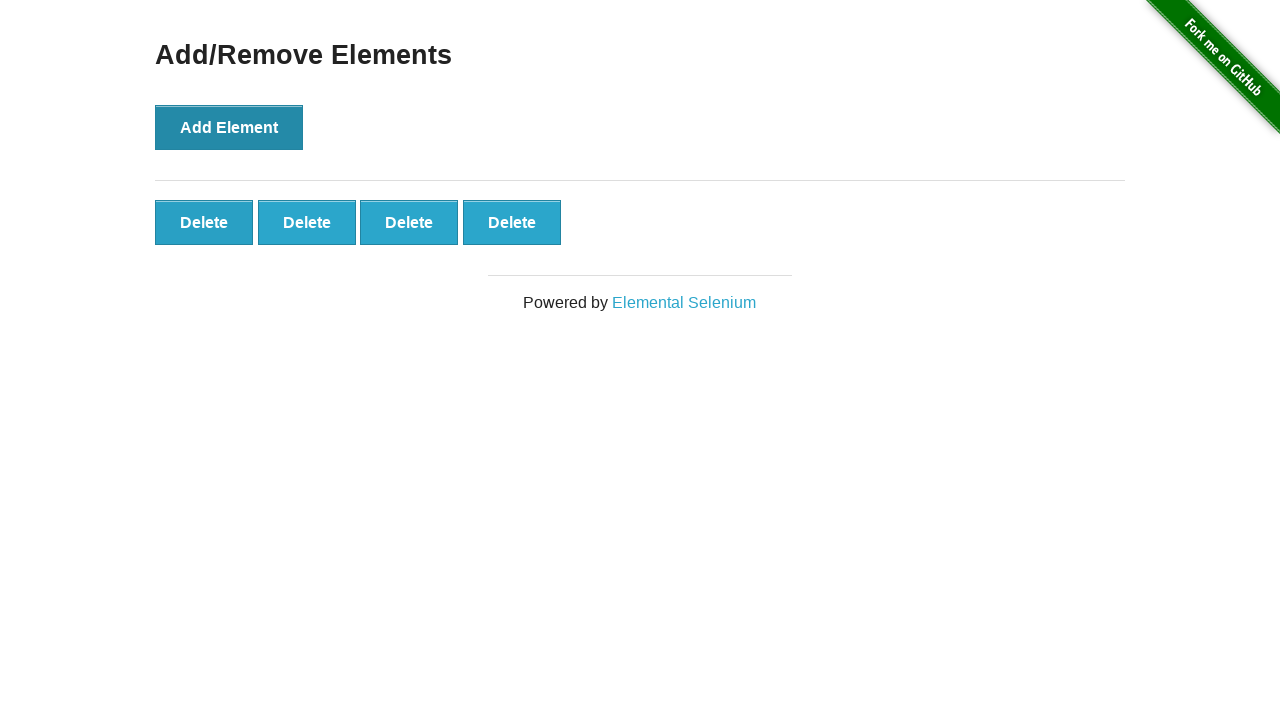

Clicked Delete button to remove element (delete 2 of 5) at (204, 222) on xpath=//div/button[@onclick='deleteElement()'] >> nth=0
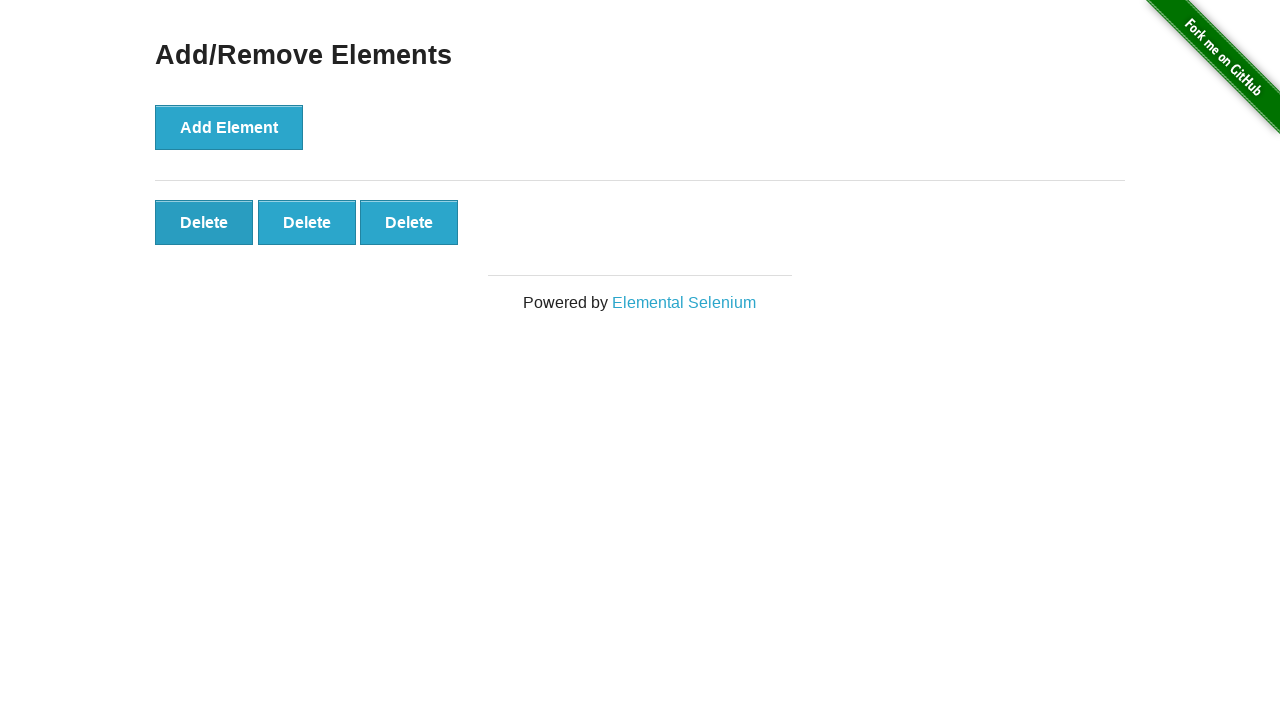

Clicked Delete button to remove element (delete 3 of 5) at (204, 222) on xpath=//div/button[@onclick='deleteElement()'] >> nth=0
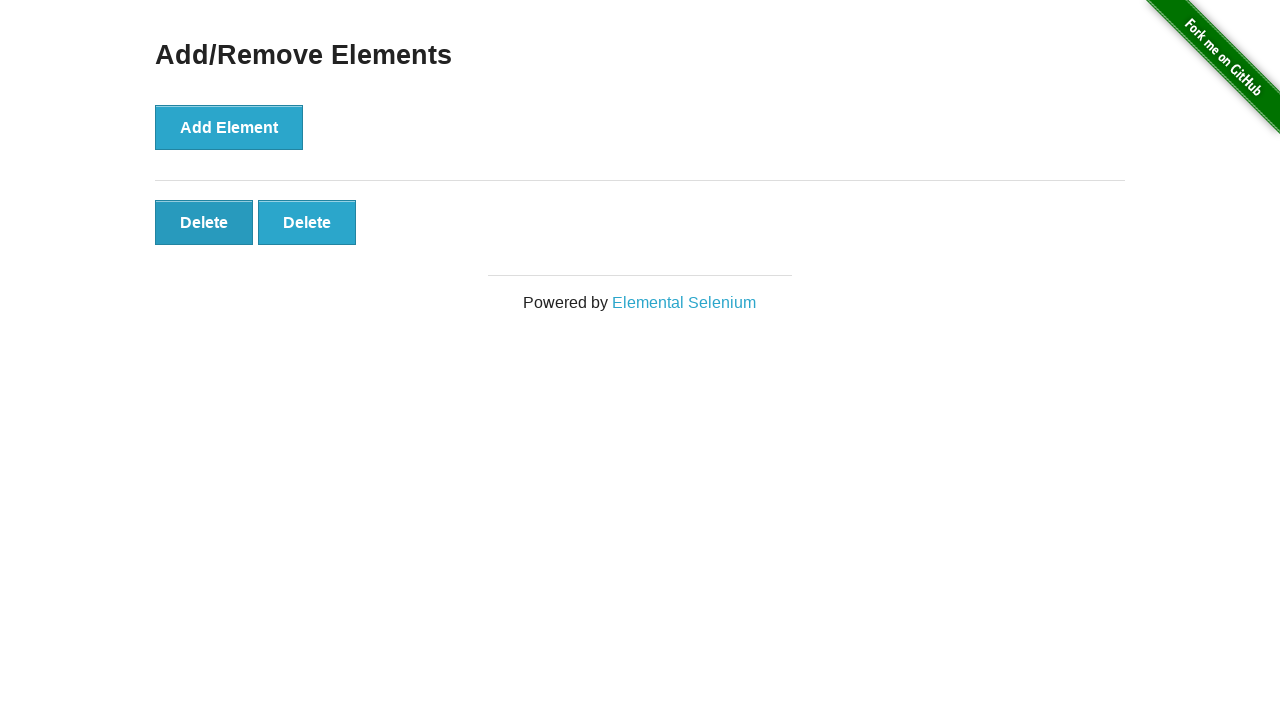

Clicked Delete button to remove element (delete 4 of 5) at (204, 222) on xpath=//div/button[@onclick='deleteElement()'] >> nth=0
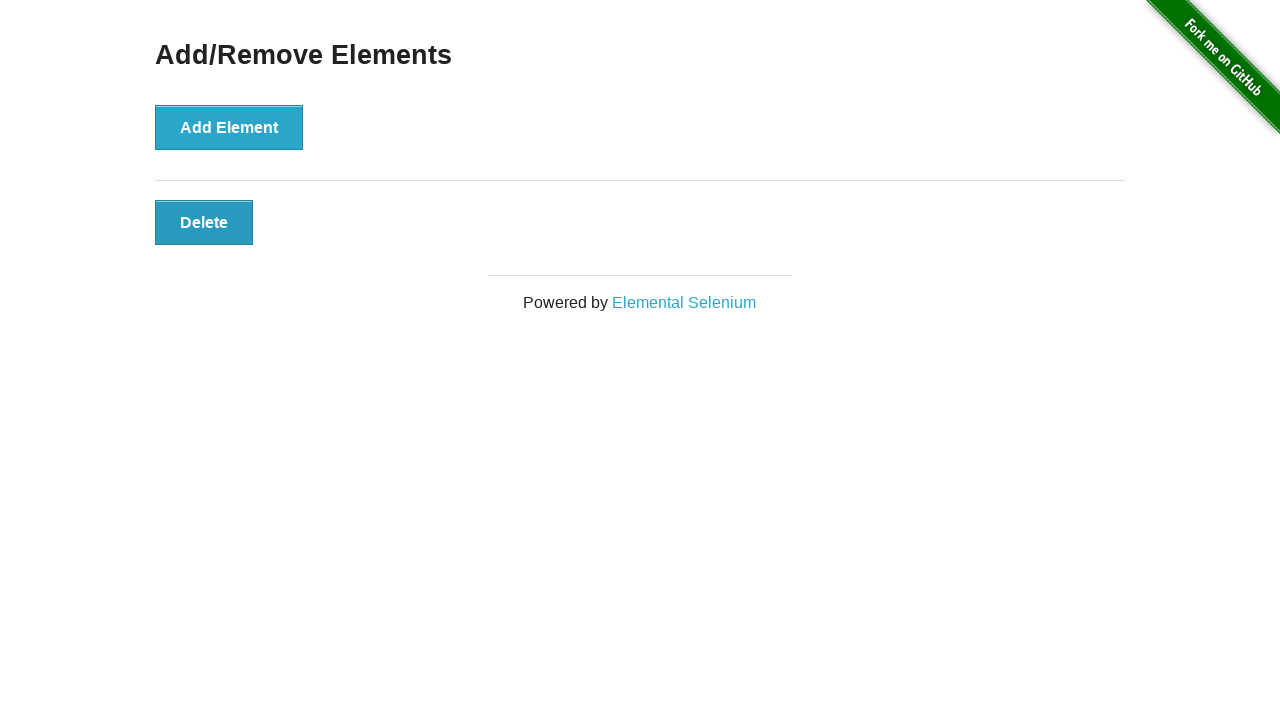

Clicked Delete button to remove element (delete 5 of 5) at (204, 222) on xpath=//div/button[@onclick='deleteElement()'] >> nth=0
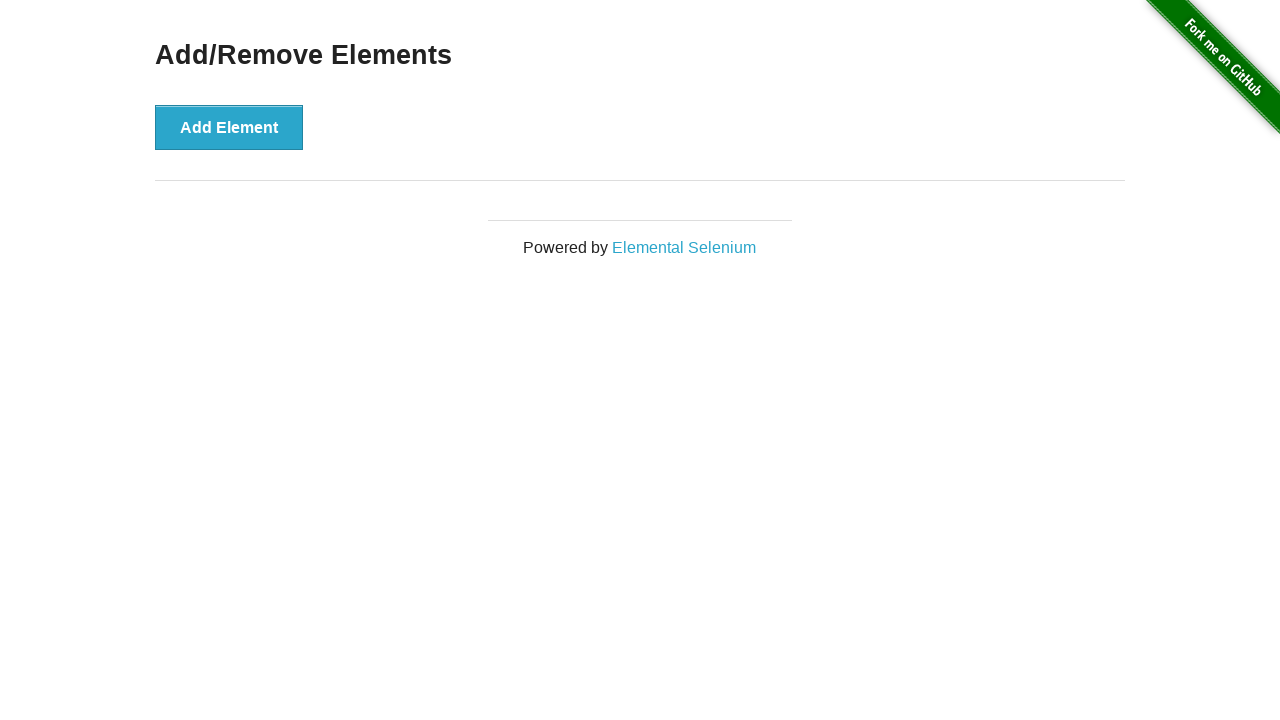

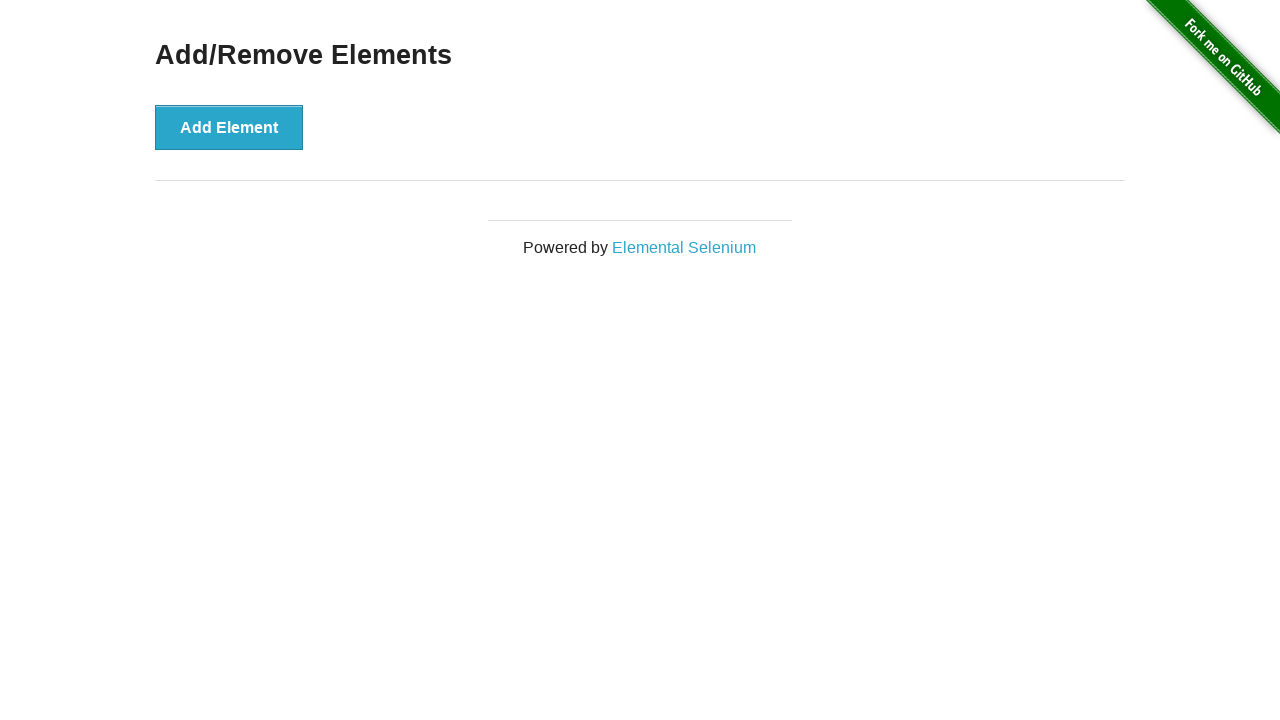